Tests that none of the elements with class "test" contain the number 190 in their text

Starting URL: https://kristinek.github.io/site/examples/locators

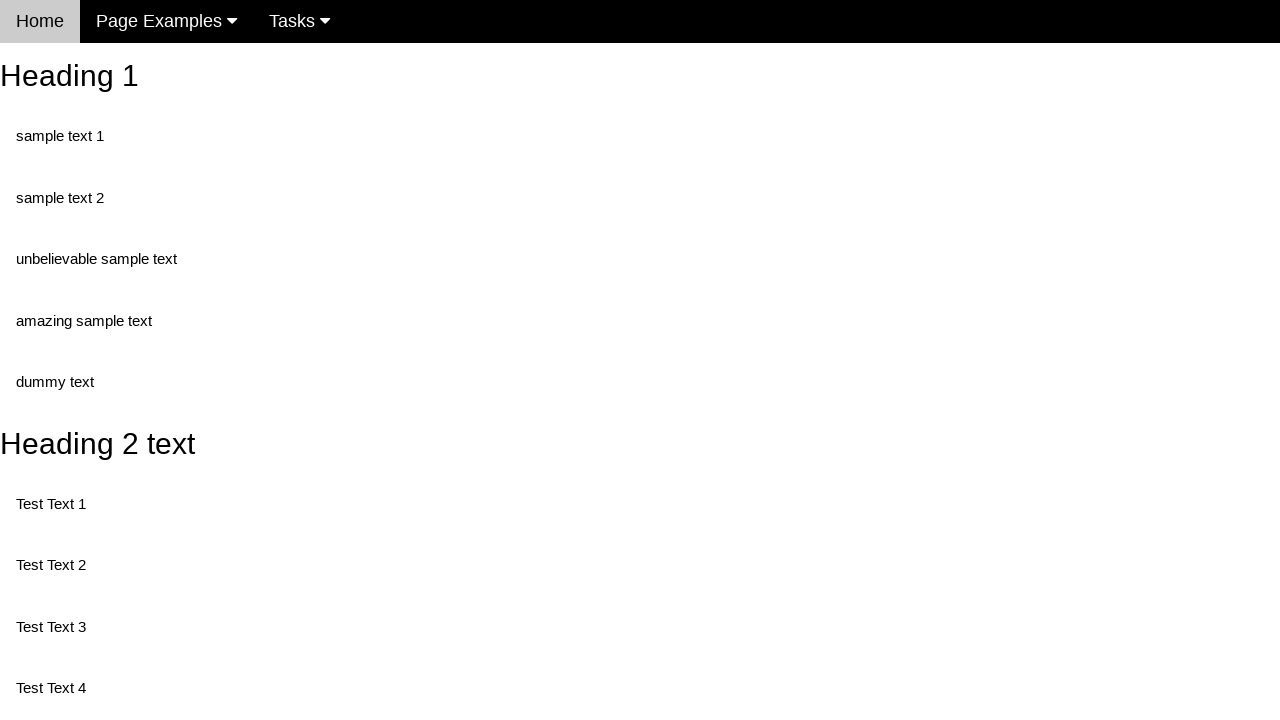

Navigated to locators example page
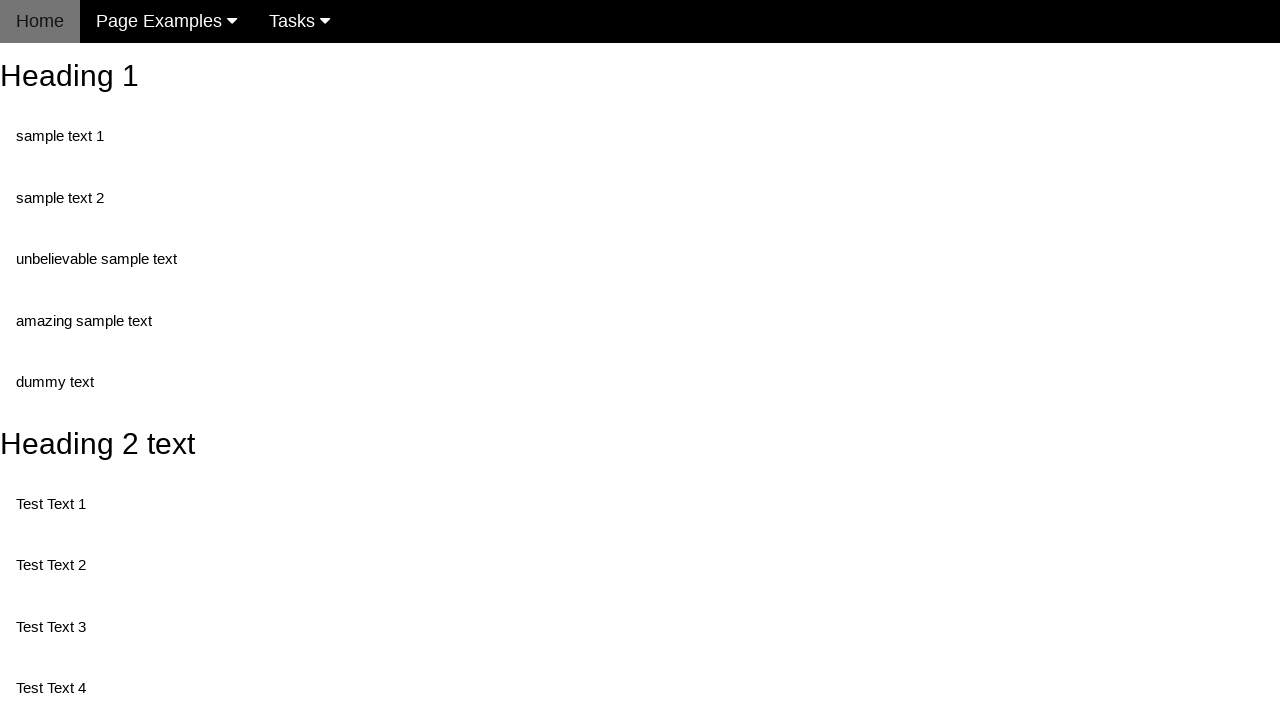

Retrieved all elements with class 'test'
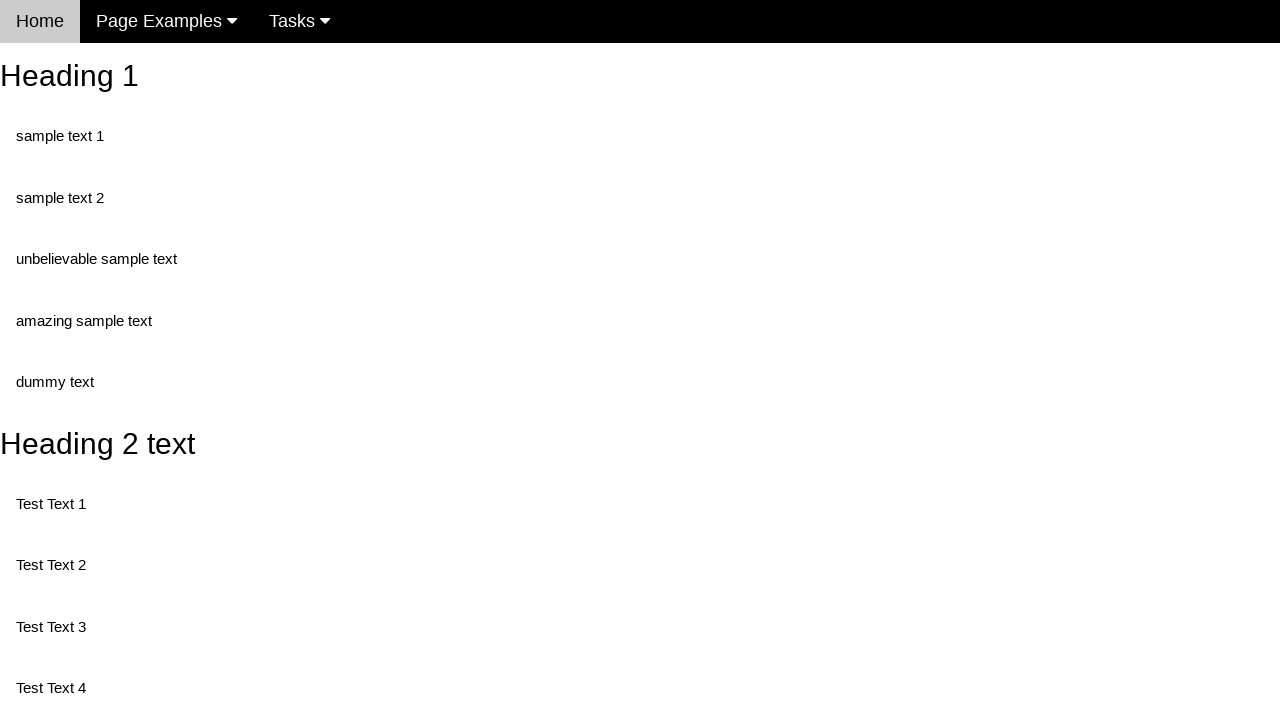

Retrieved text content from element: 'Test Text 1'
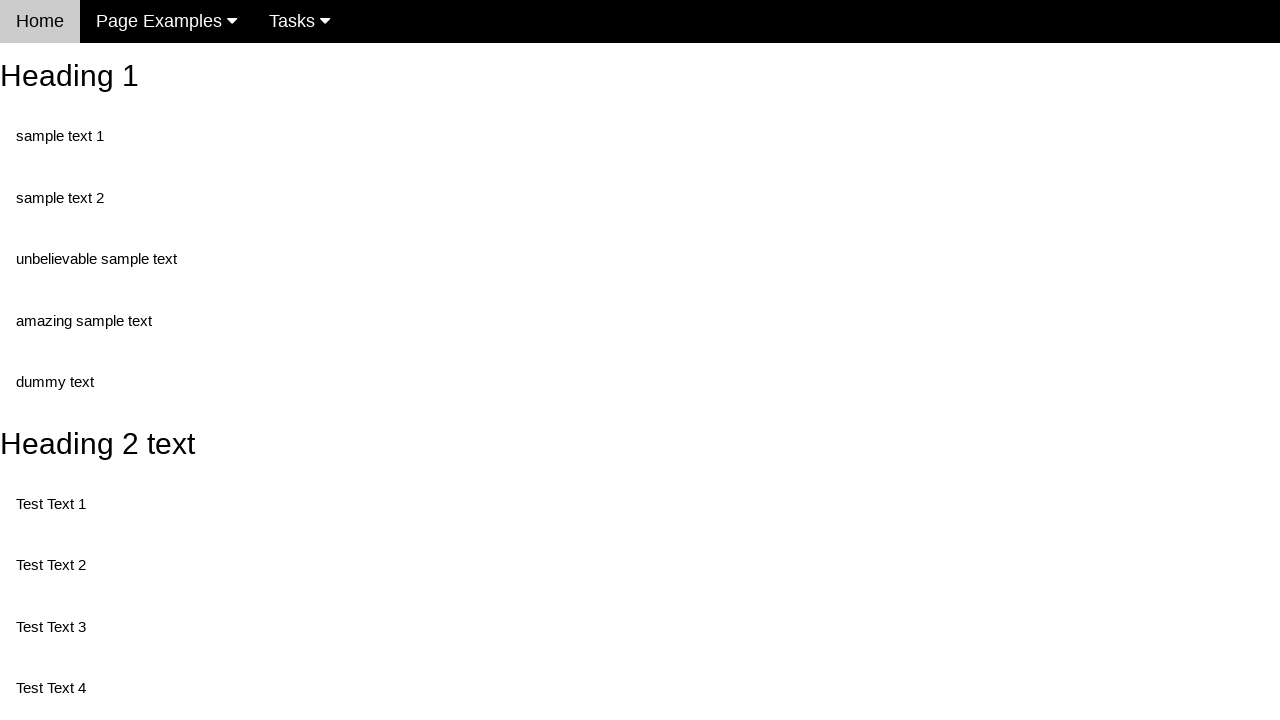

Verified element does not contain '190'
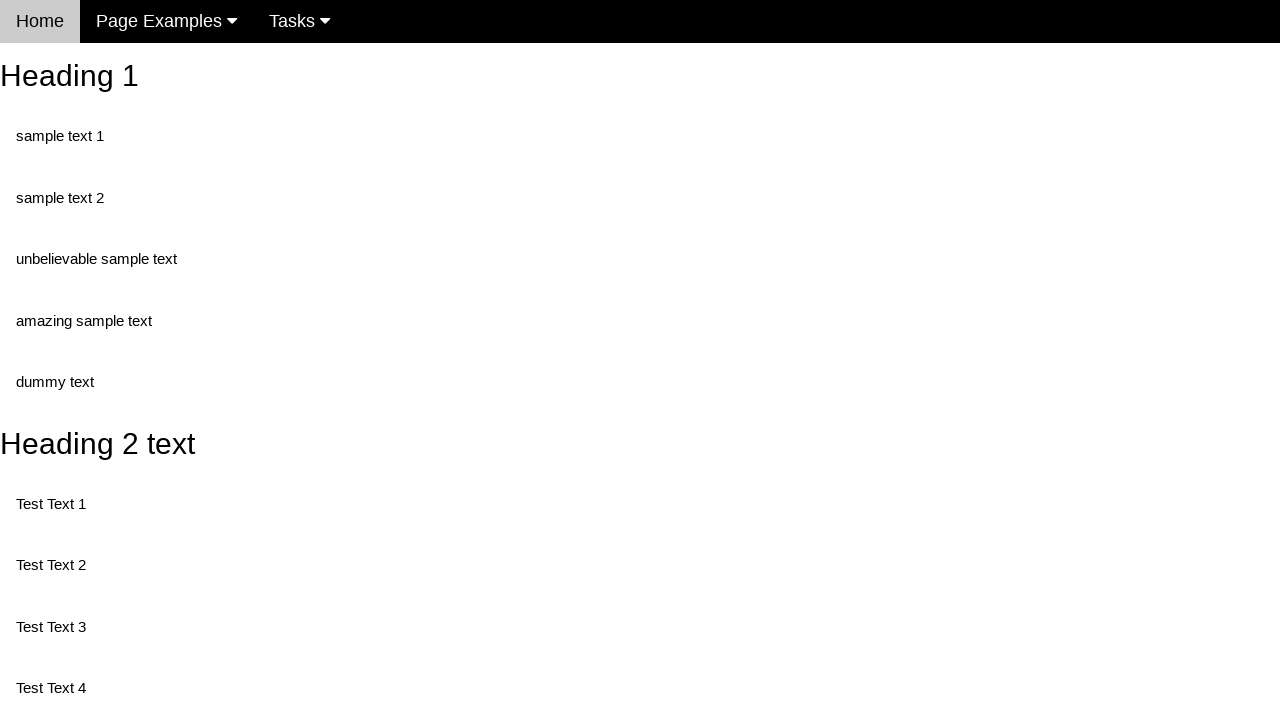

Retrieved text content from element: 'Test Text 3'
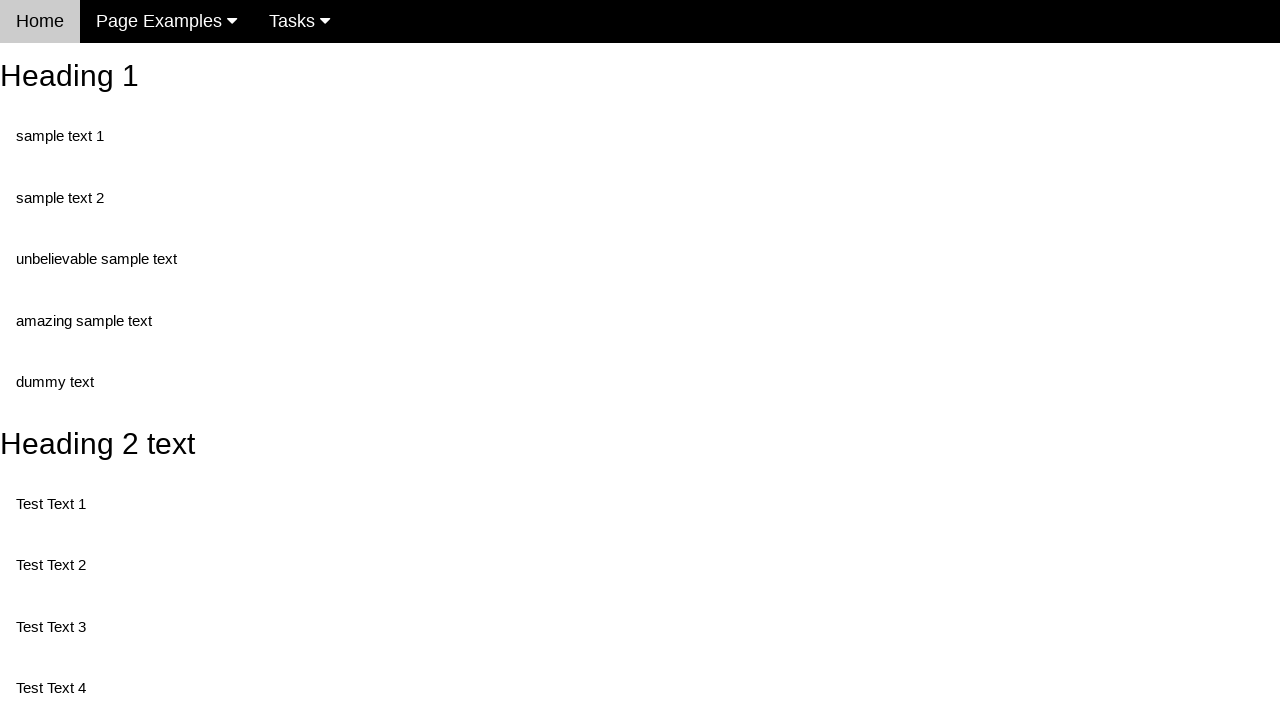

Verified element does not contain '190'
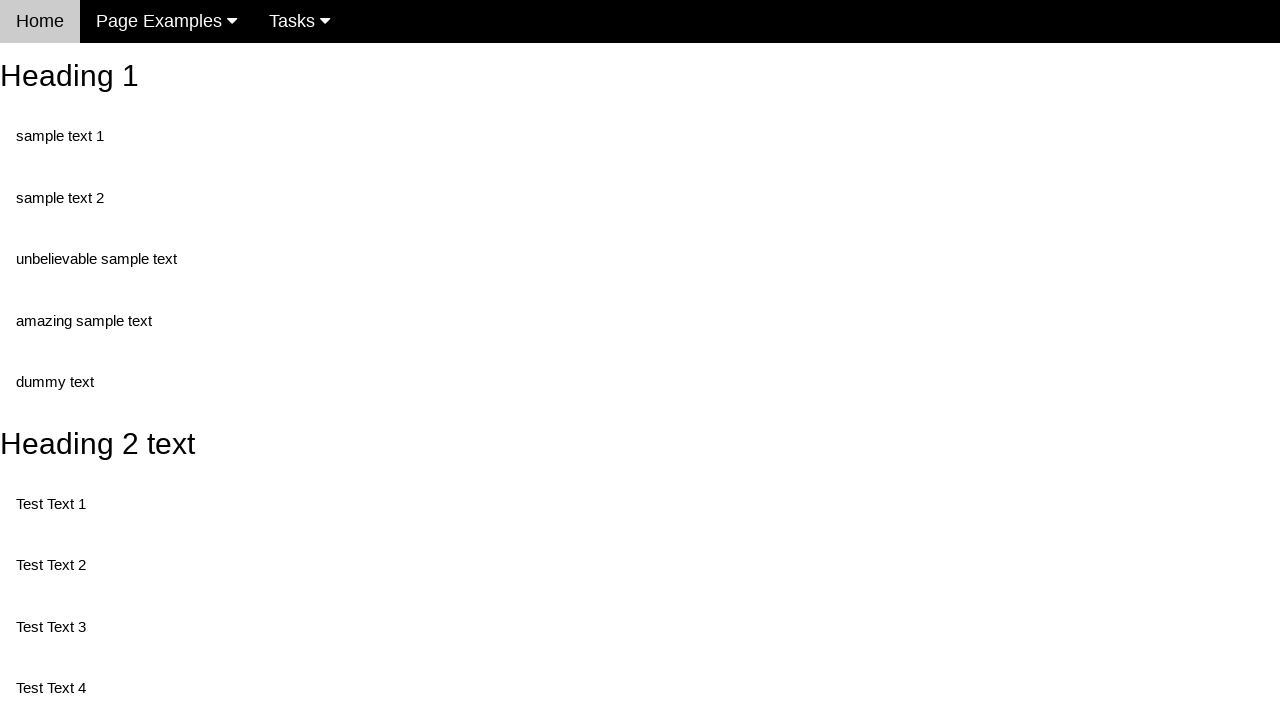

Retrieved text content from element: 'Test Text 4'
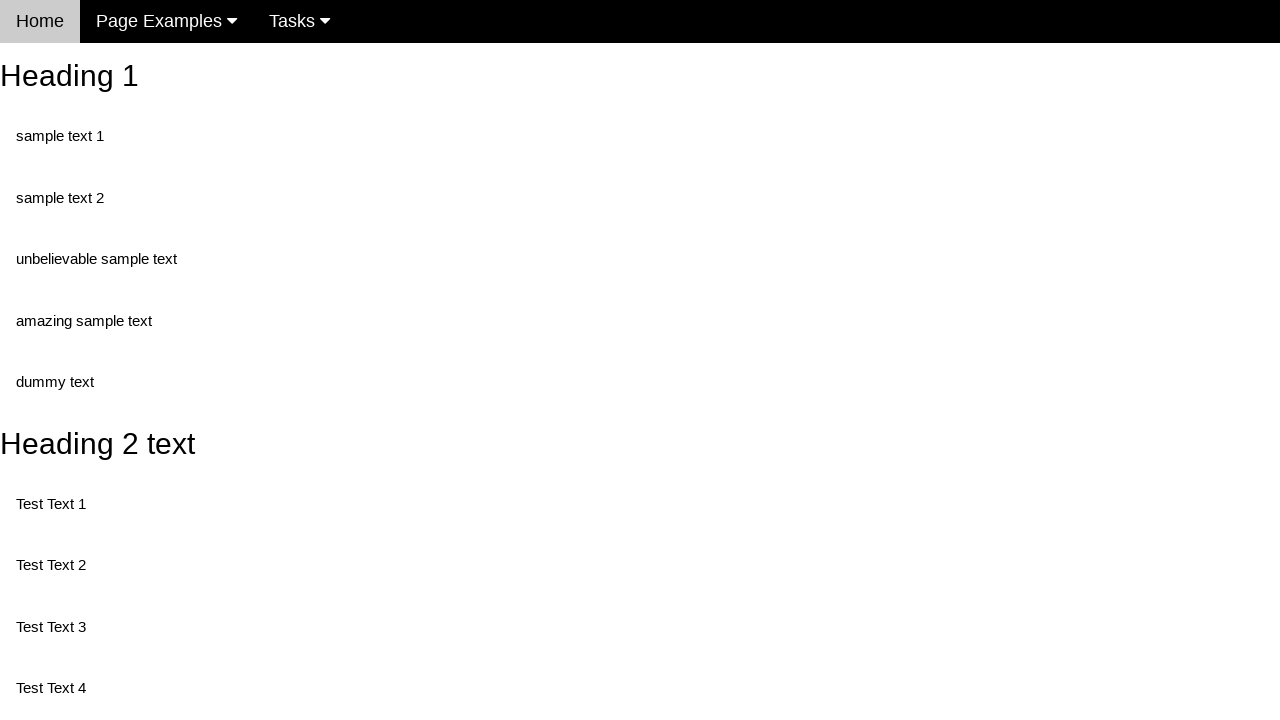

Verified element does not contain '190'
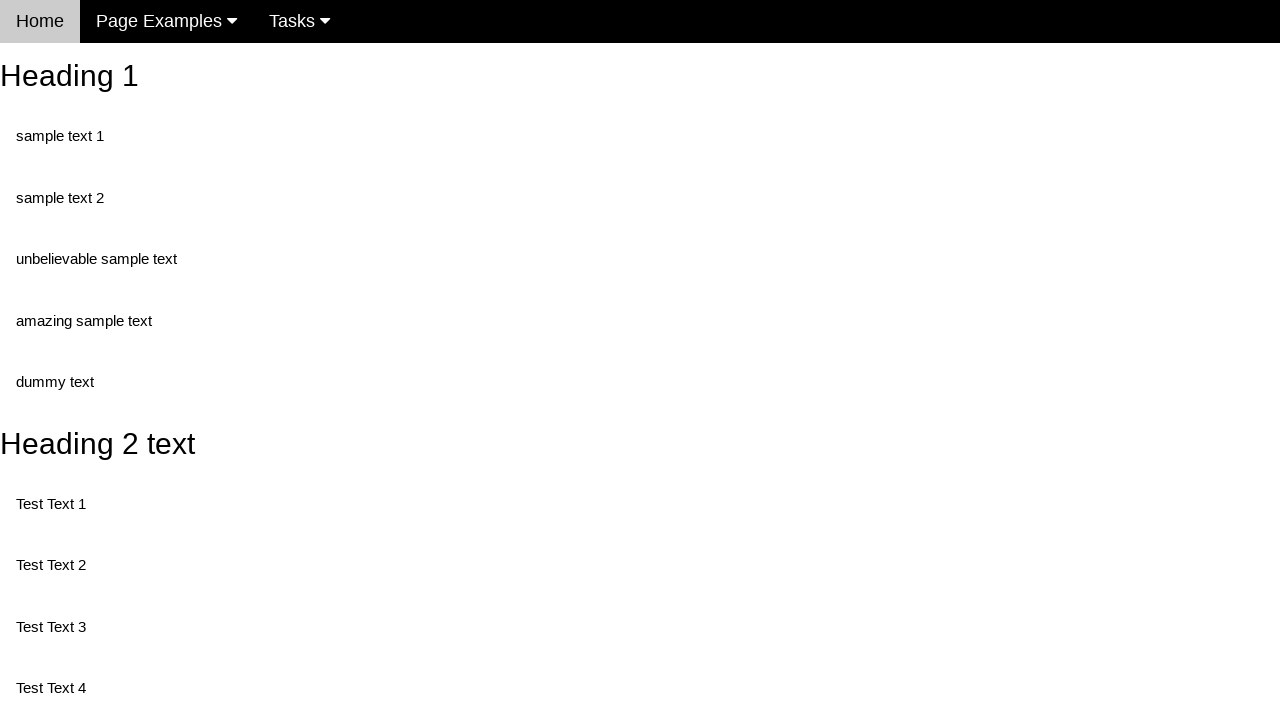

Retrieved text content from element: 'Test Text 5'
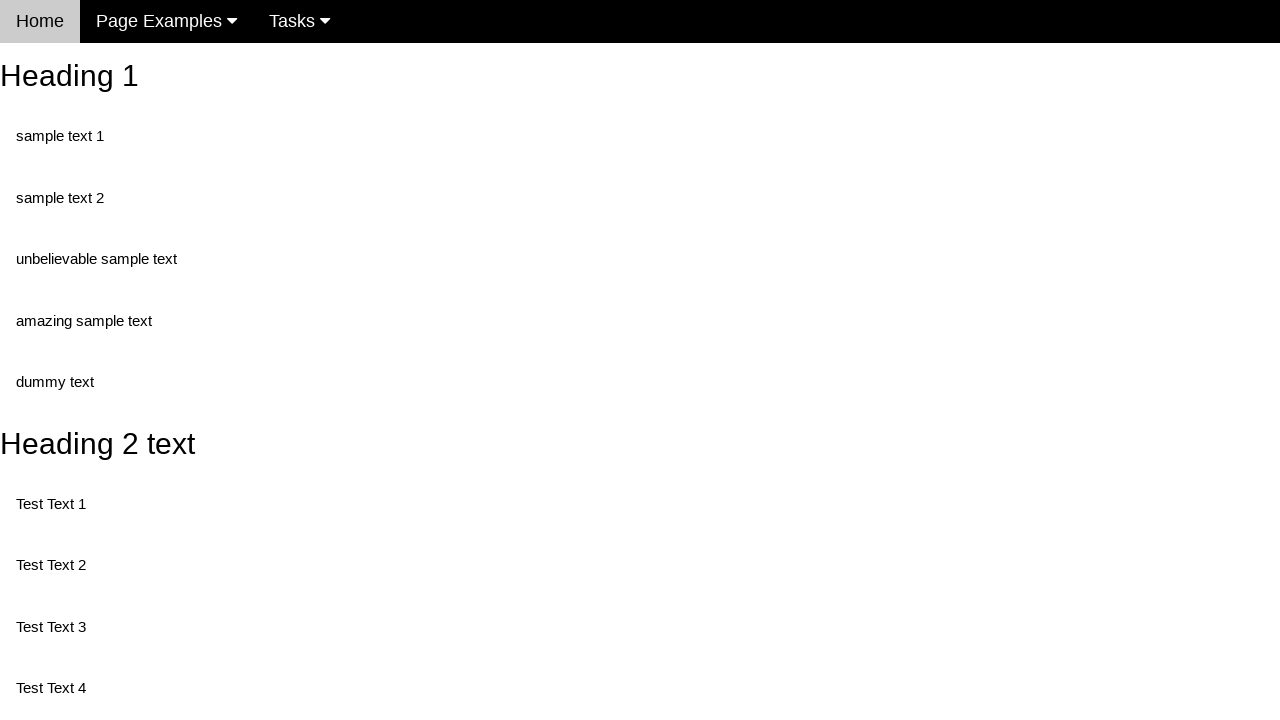

Verified element does not contain '190'
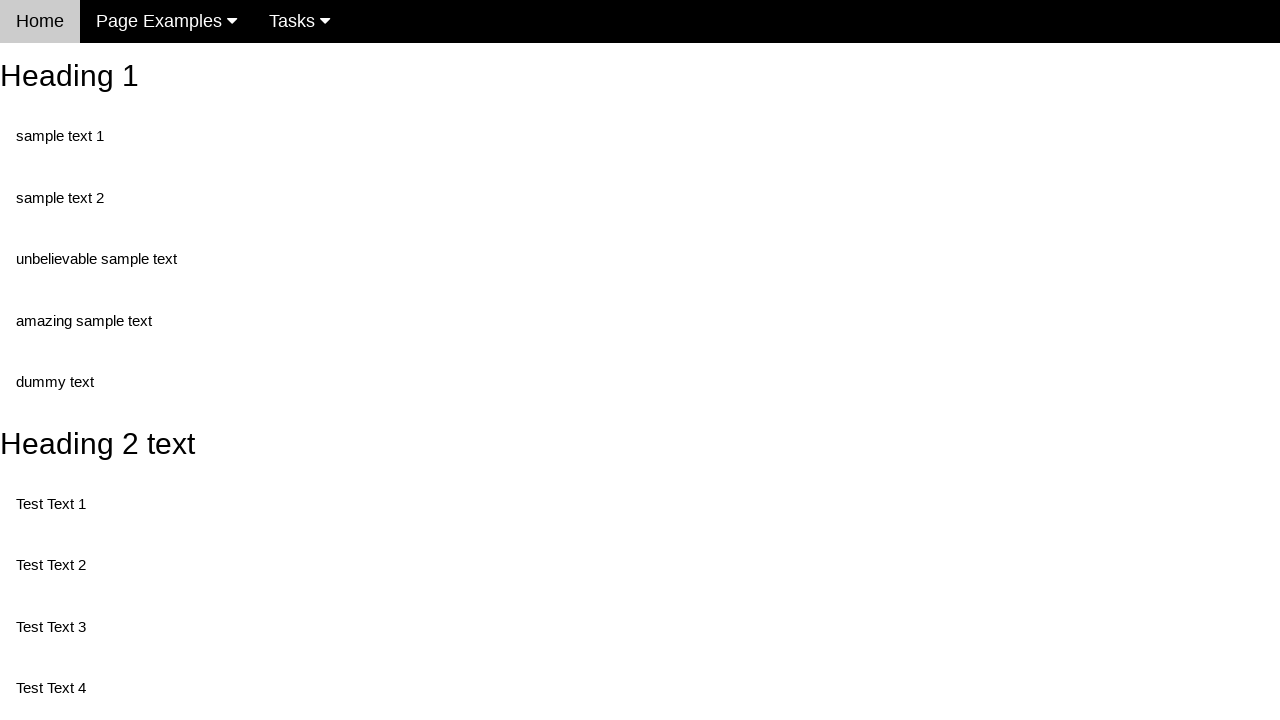

Retrieved text content from element: 'Test Text 6'
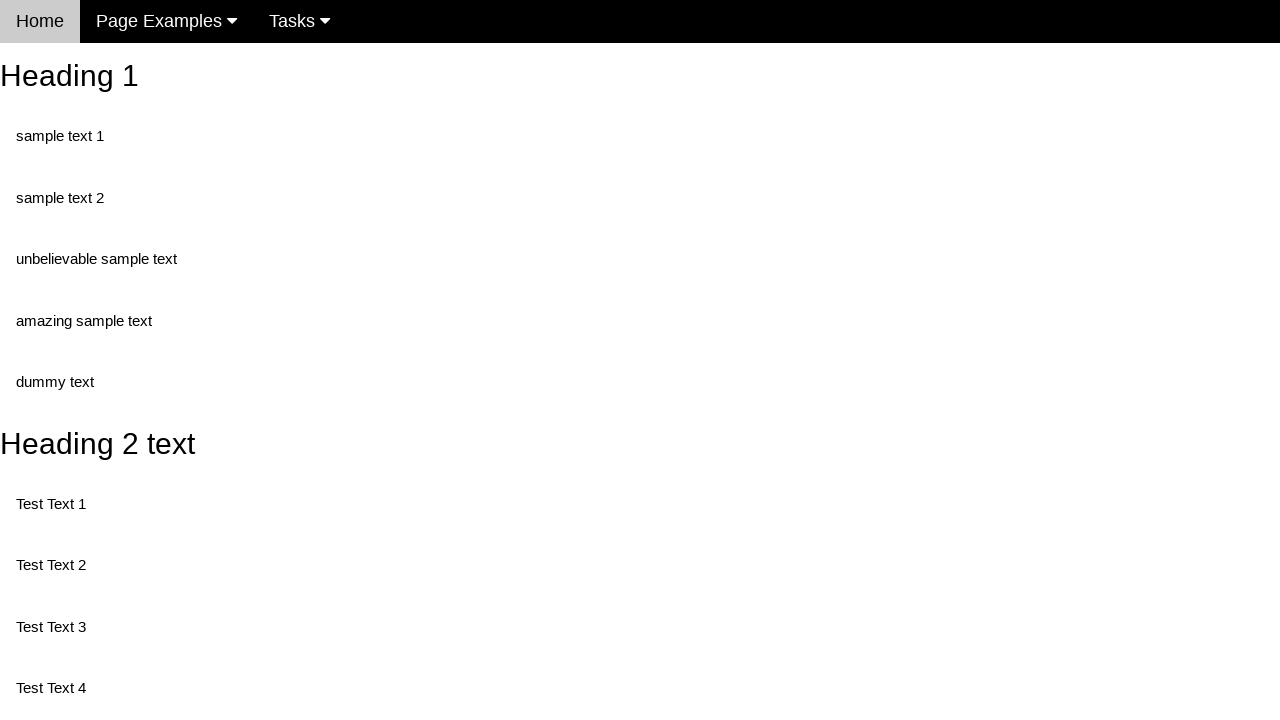

Verified element does not contain '190'
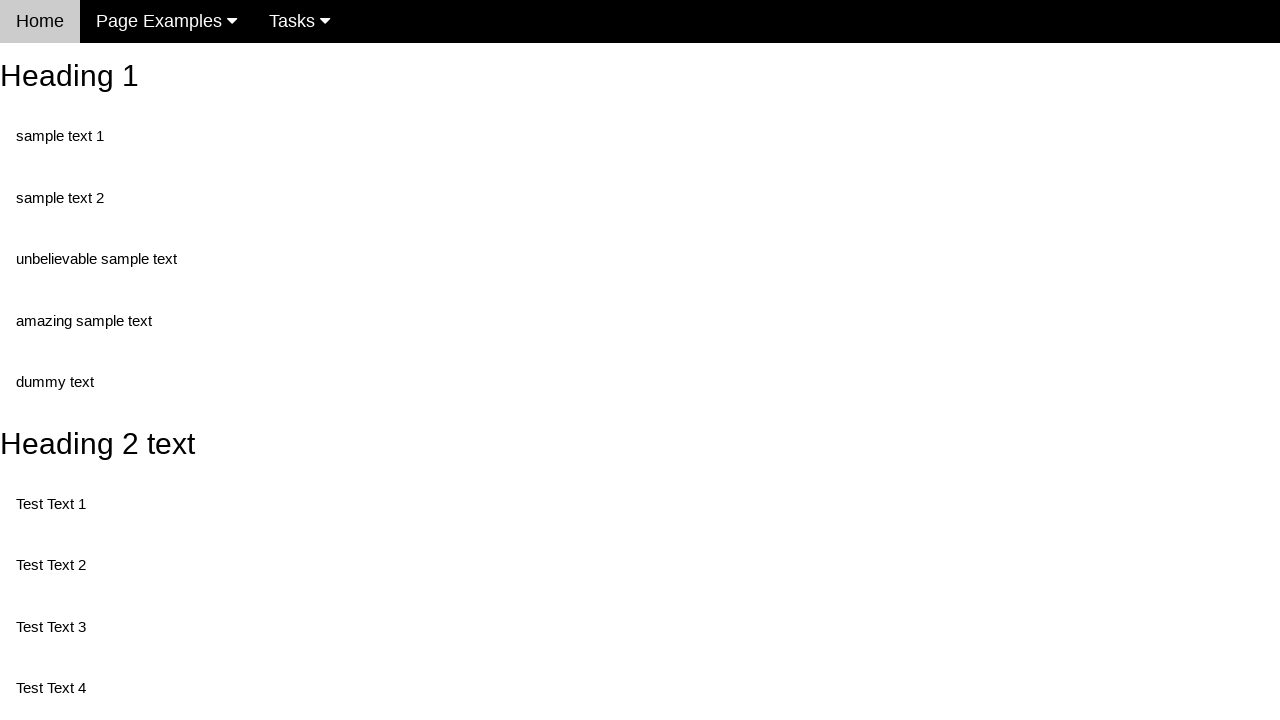

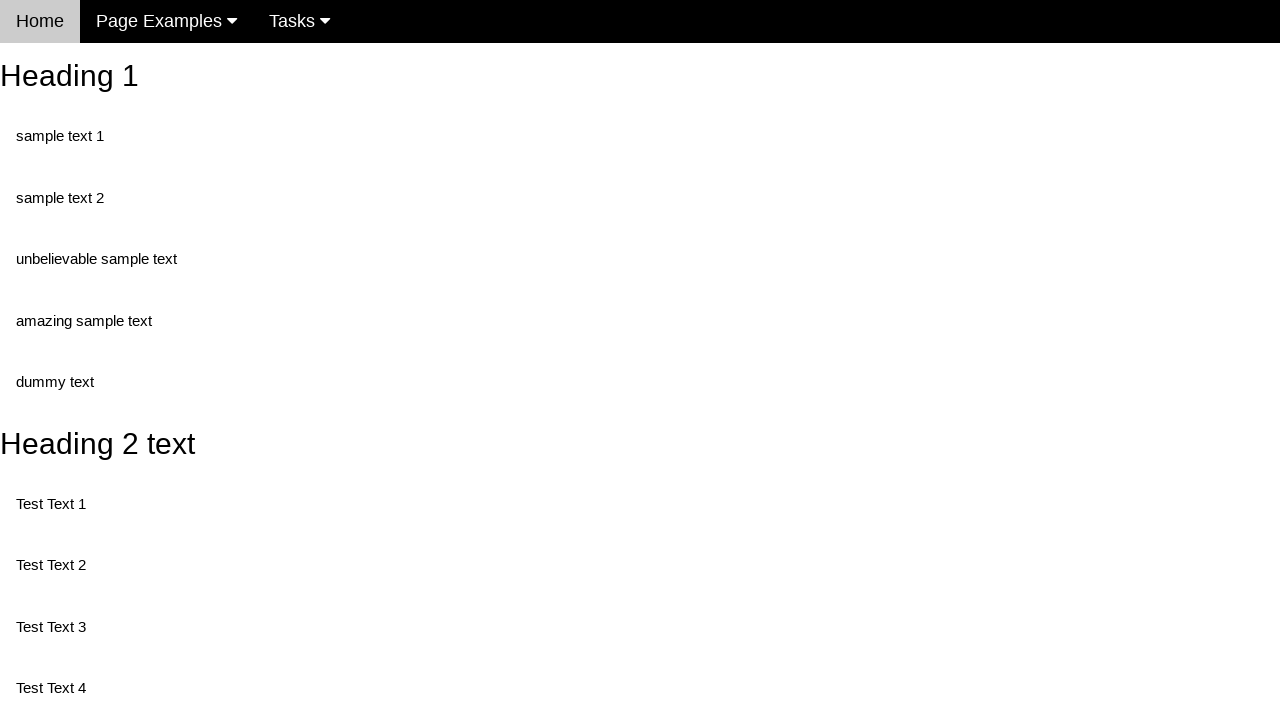